Tests double-click functionality on the Selenium website by performing a double-click action on the Downloads navigation element

Starting URL: https://www.selenium.dev/

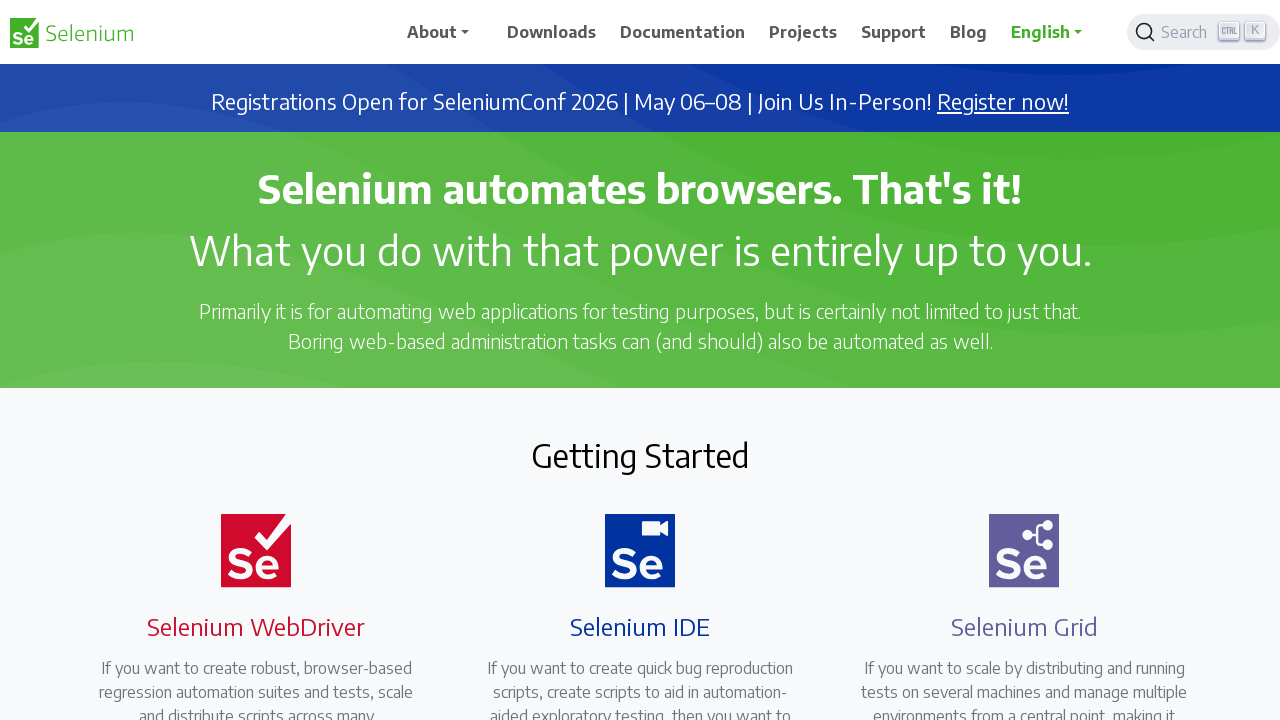

Navigated to Selenium website
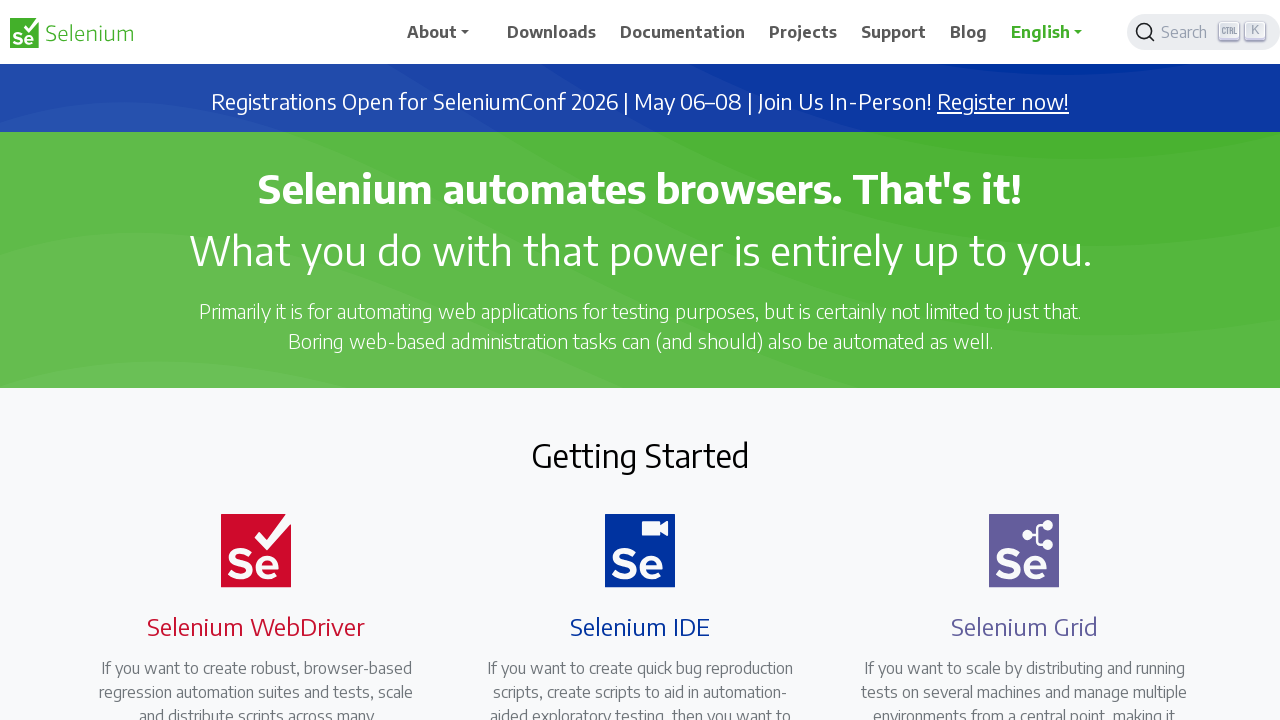

Located Downloads navigation element
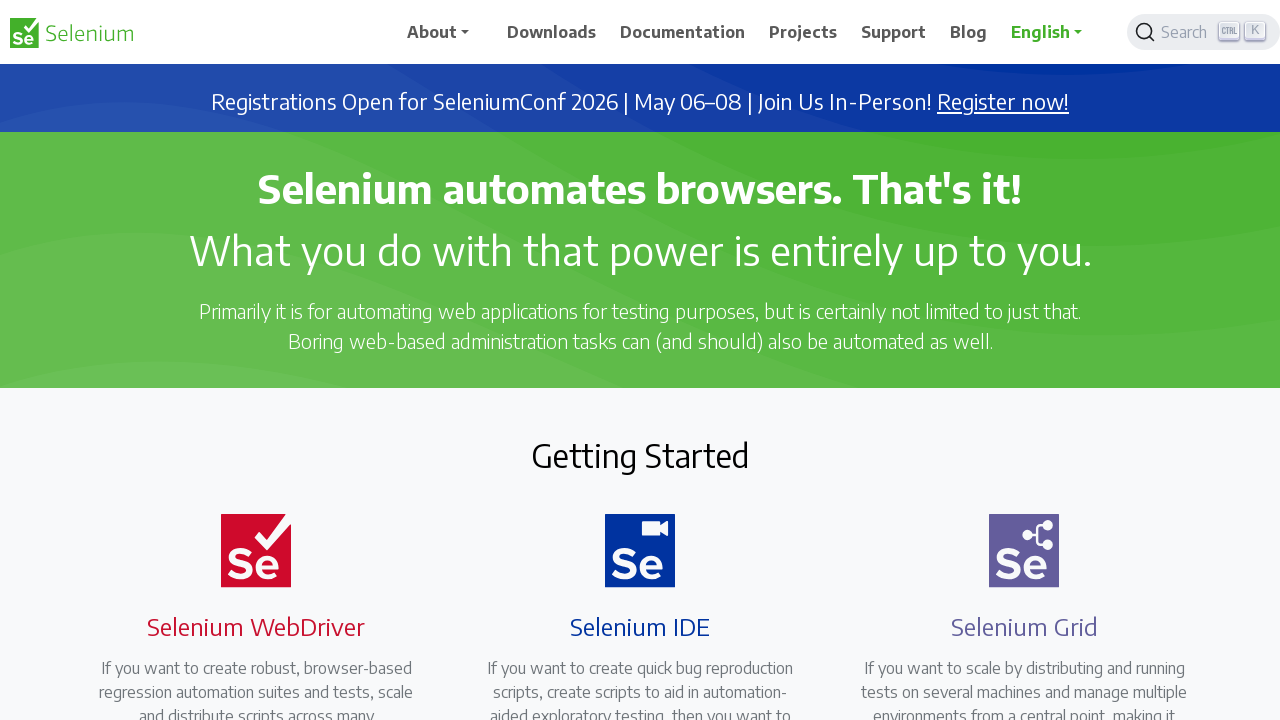

Performed double-click on Downloads element at (552, 32) on xpath=//span[text()='Downloads']
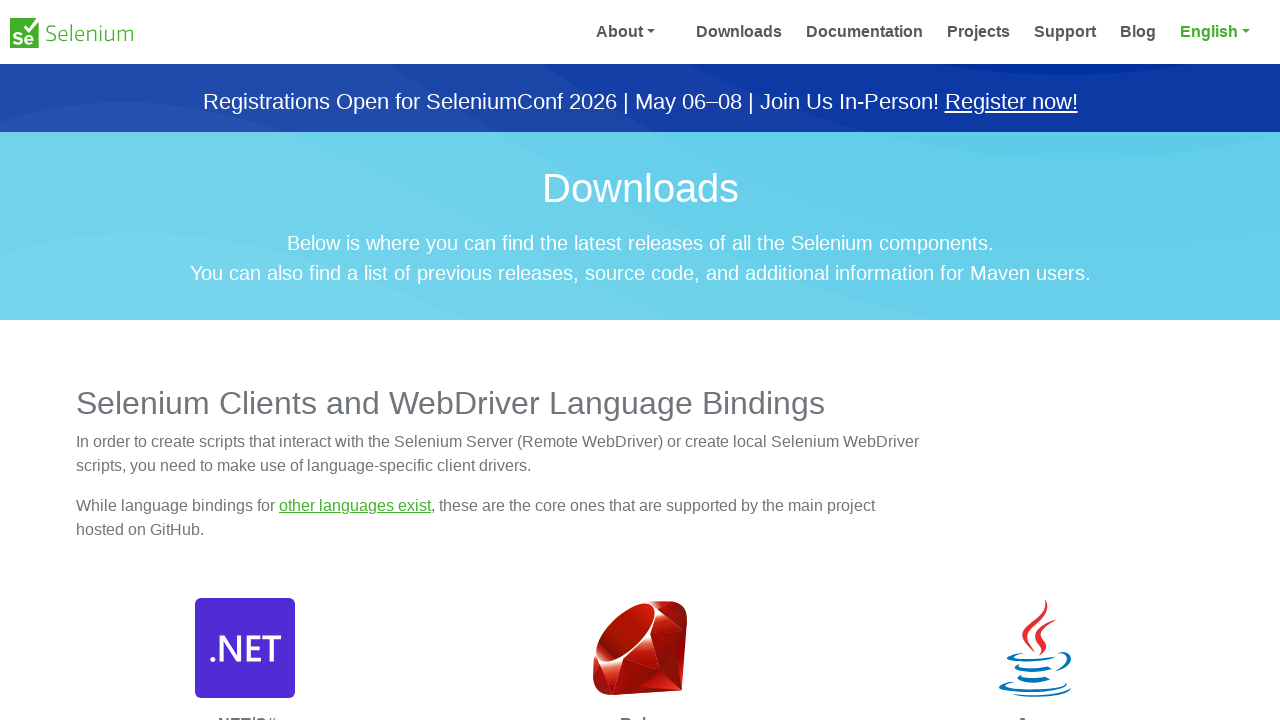

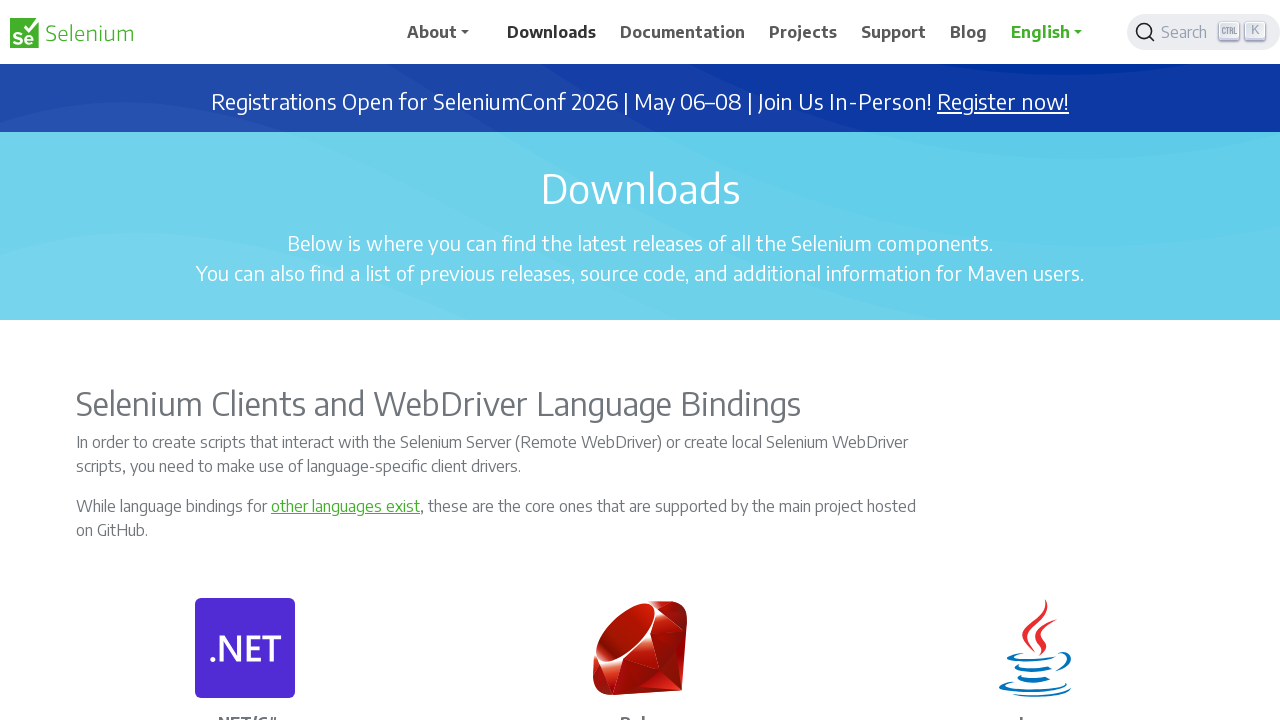